Enters only a name in the feedback form, submits it, clicks Yes, and verifies the thank you message includes the entered name

Starting URL: https://acctabootcamp.github.io/site/tasks/provide_feedback

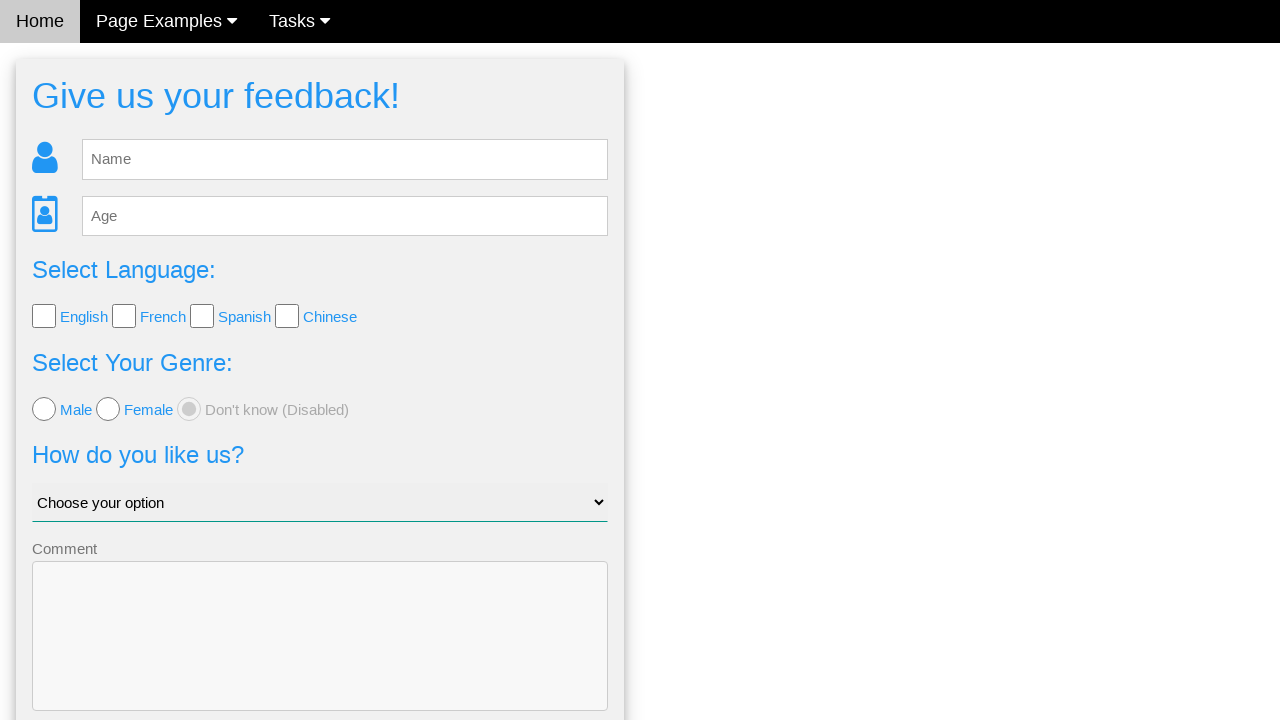

Filled name field with 'Harry' on #fb_name
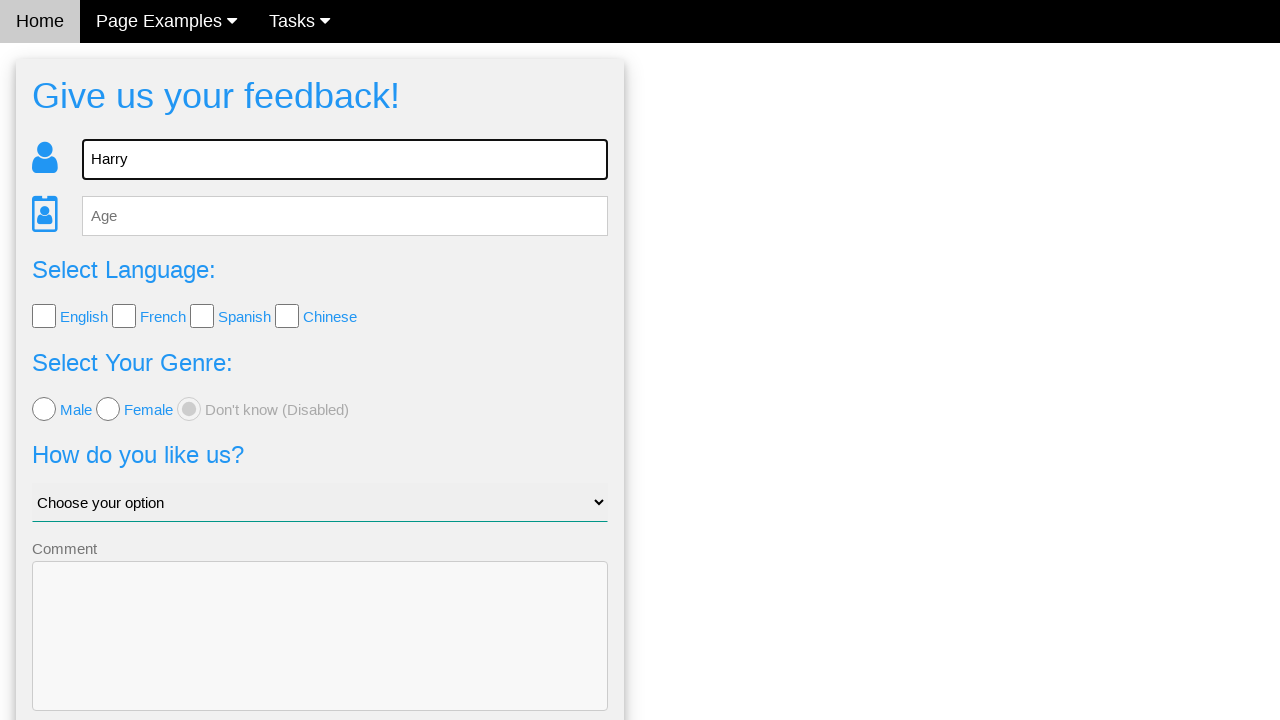

Clicked Send button to submit feedback form at (320, 656) on xpath=//button[@type='submit']
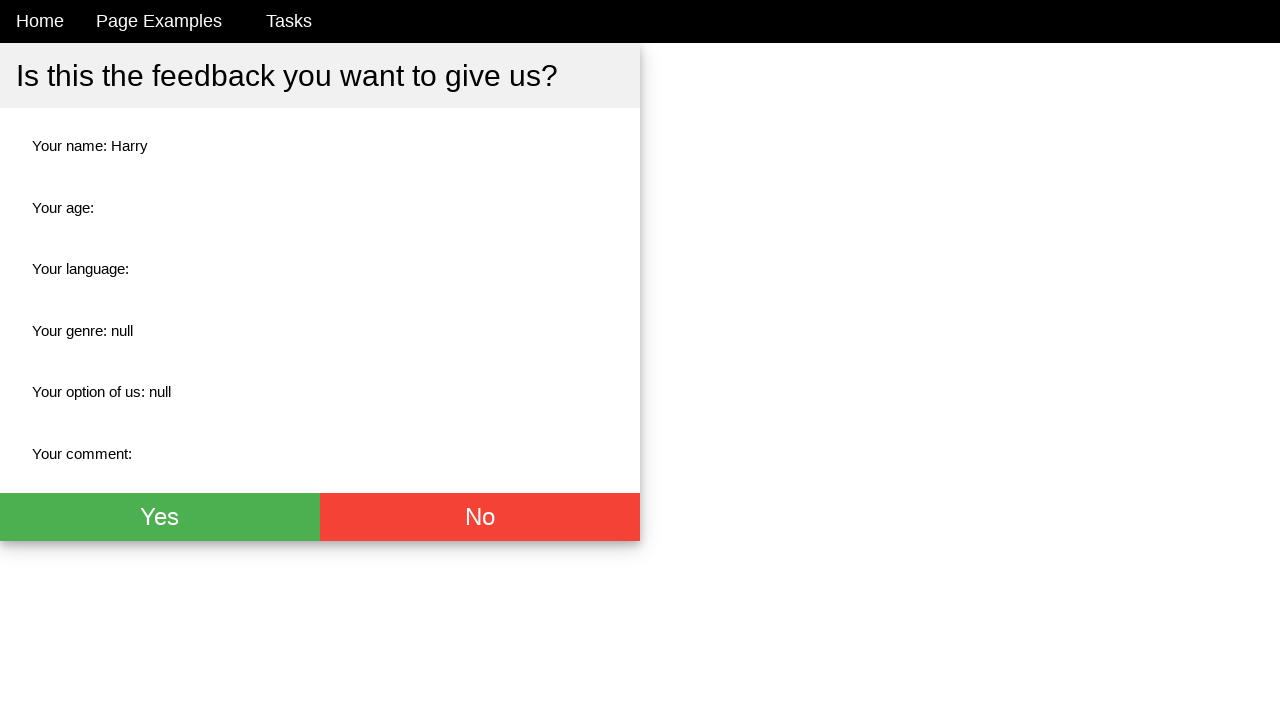

Yes button appeared in thank you dialog
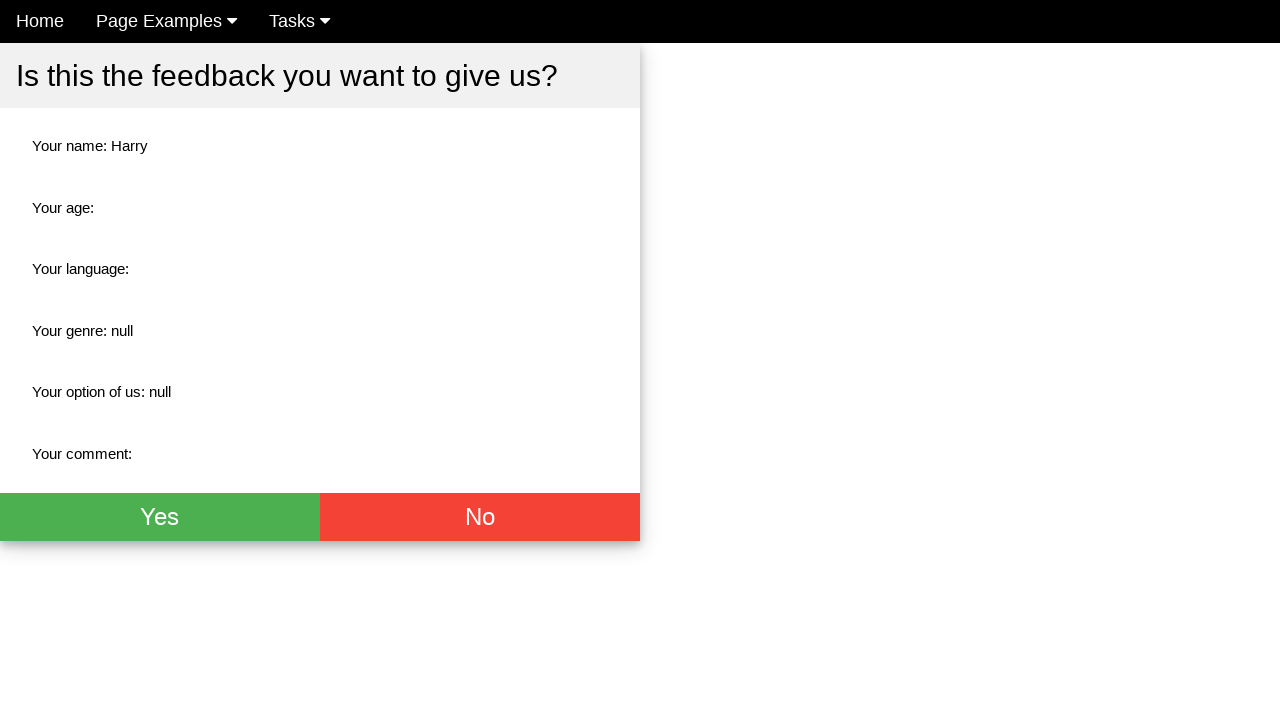

Clicked Yes button at (160, 517) on xpath=//*[@id='fb_thx']//button[1]
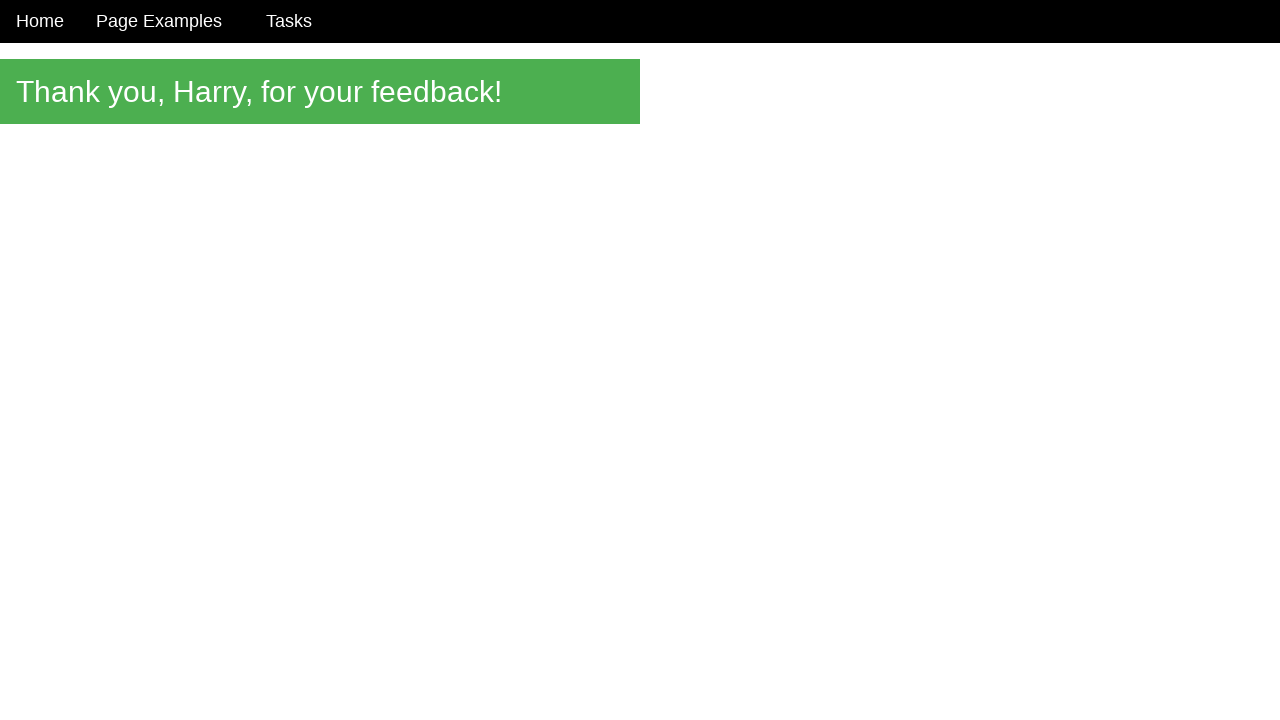

Thank you message element loaded
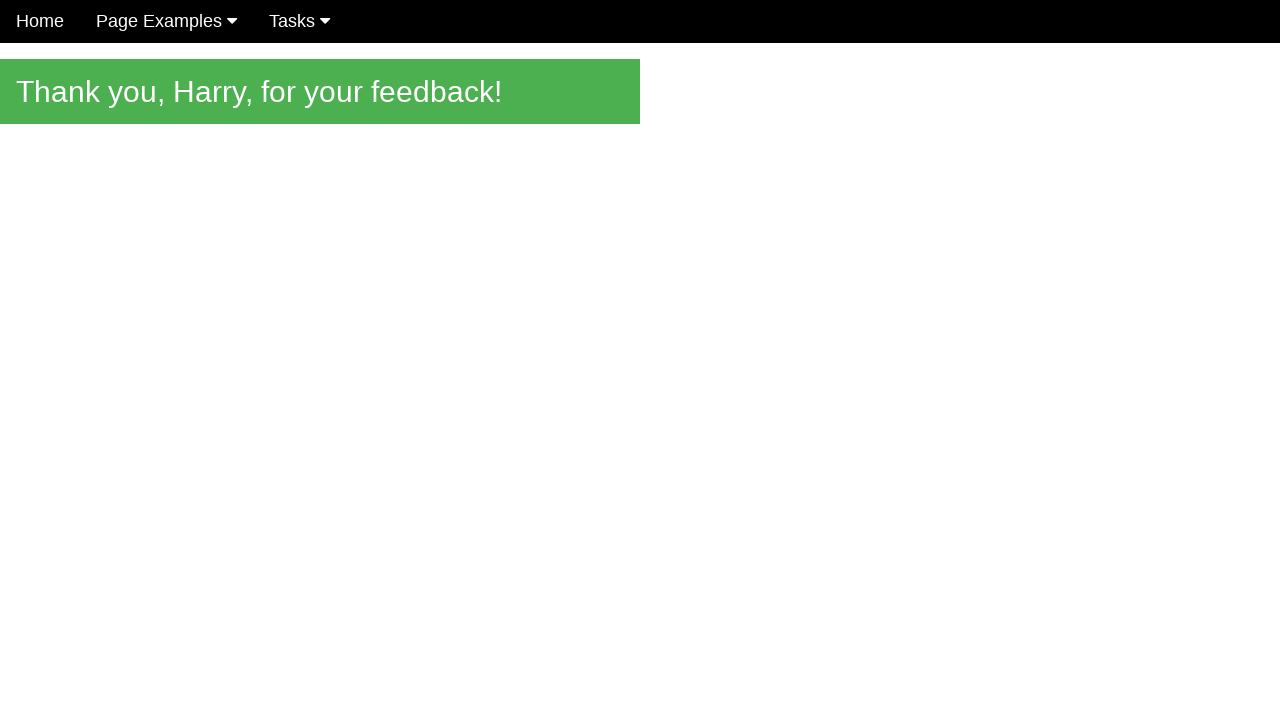

Located thank you message element
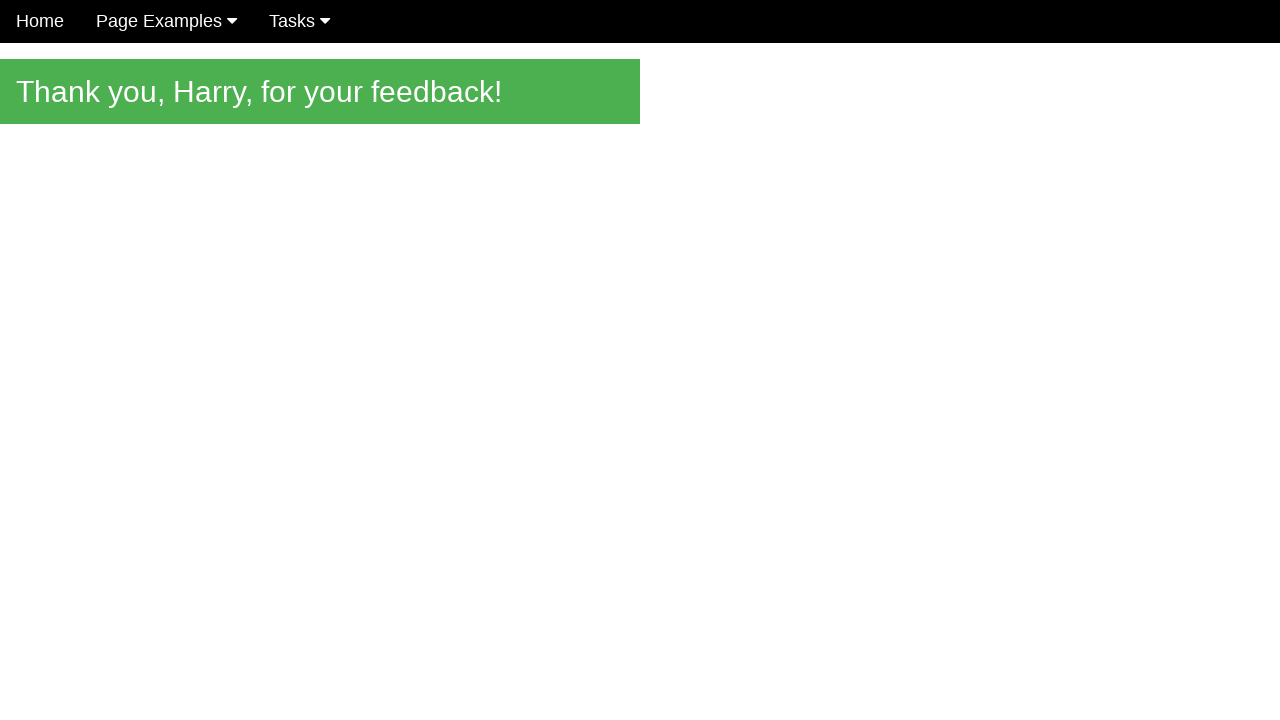

Verified thank you message includes entered name 'Harry'
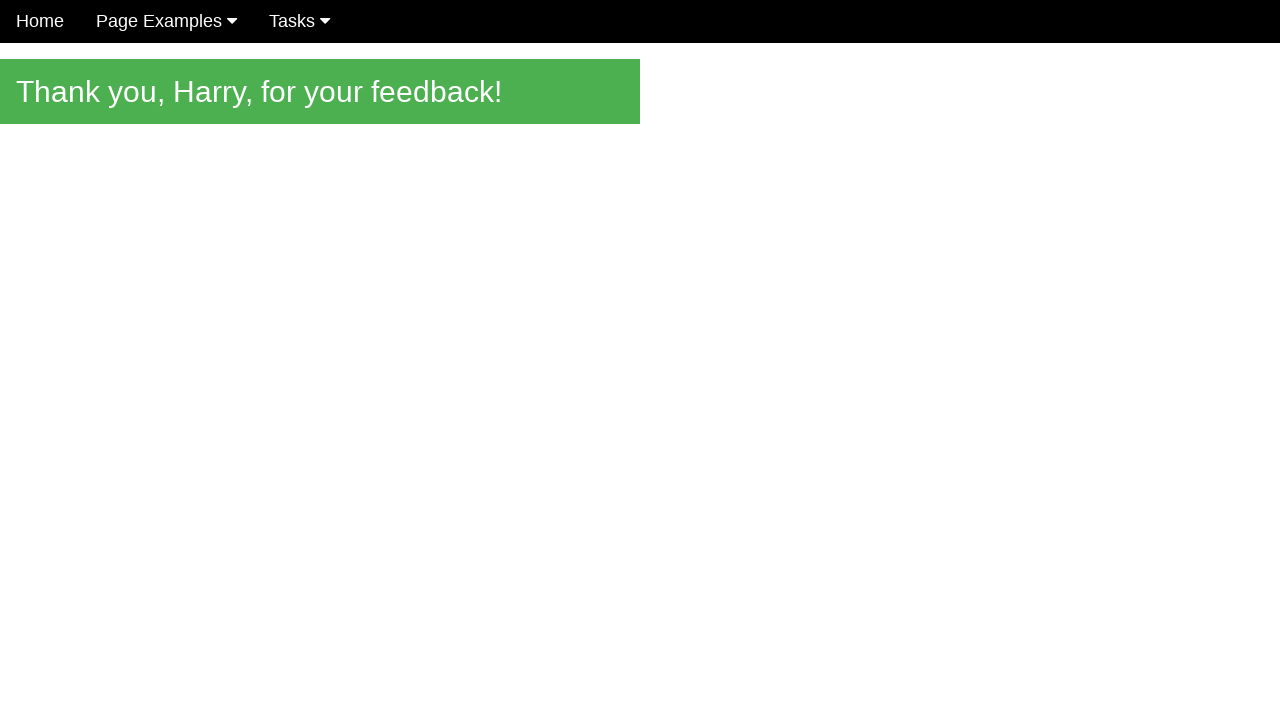

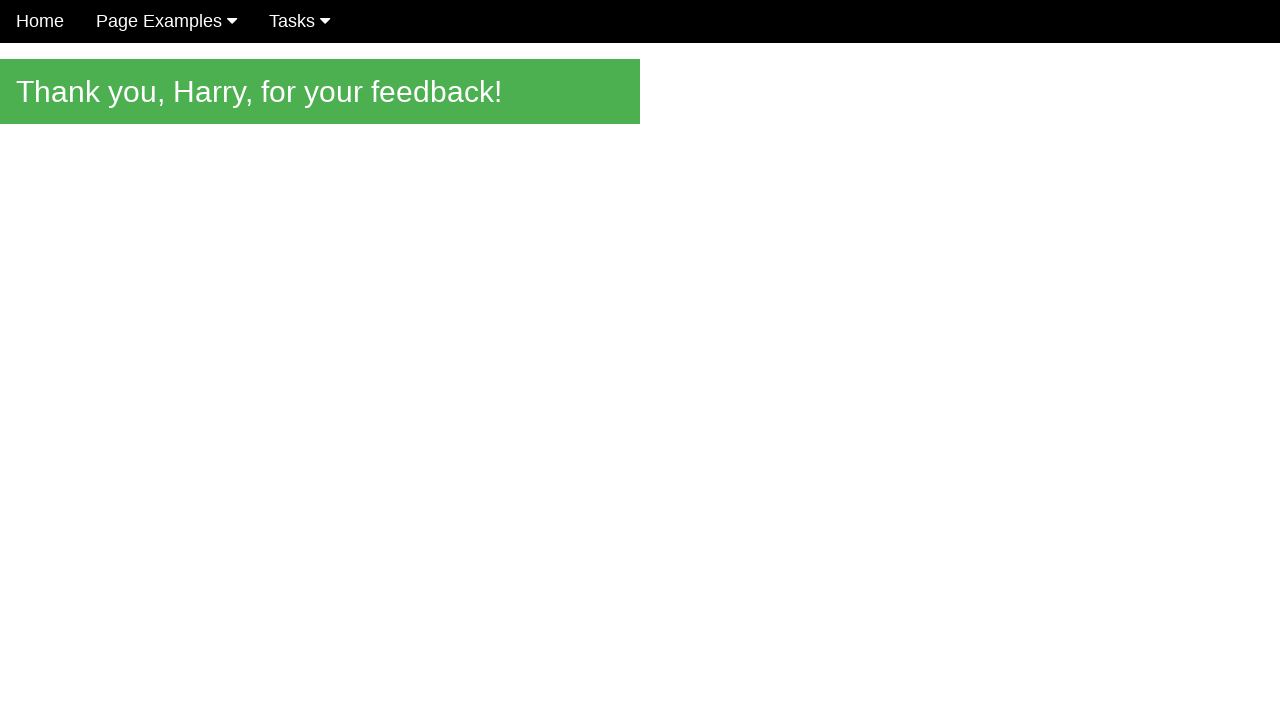